Tests dynamic form controls by clicking an enable button and verifying that an input field becomes enabled

Starting URL: https://the-internet.herokuapp.com/dynamic_controls

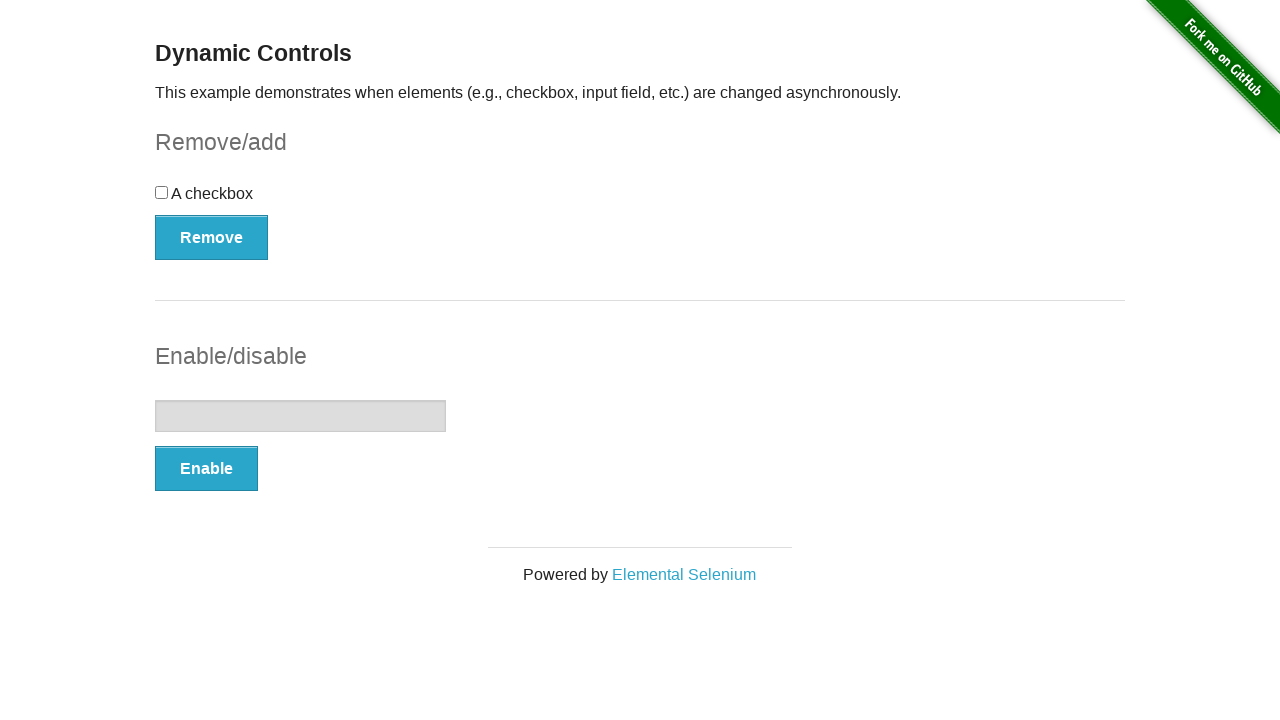

Clicked enable button to enable the input field at (206, 469) on #input-example > button
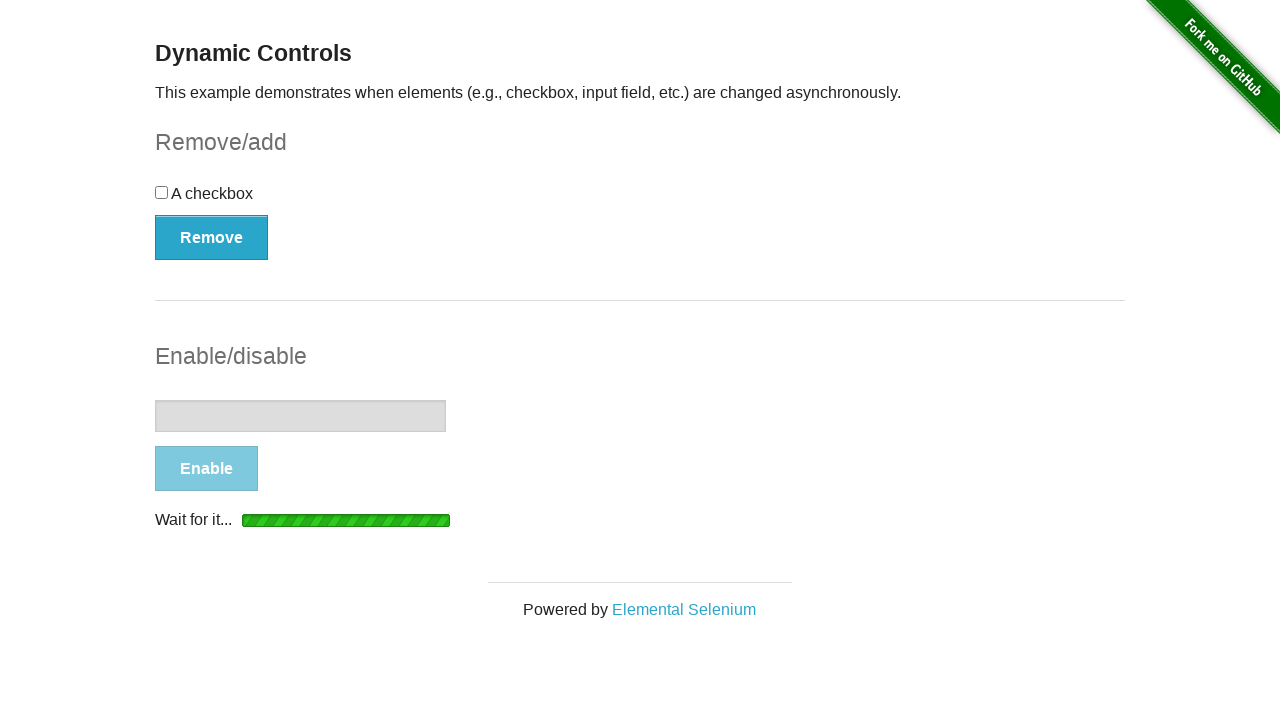

Waited 5 seconds for the input field to become enabled
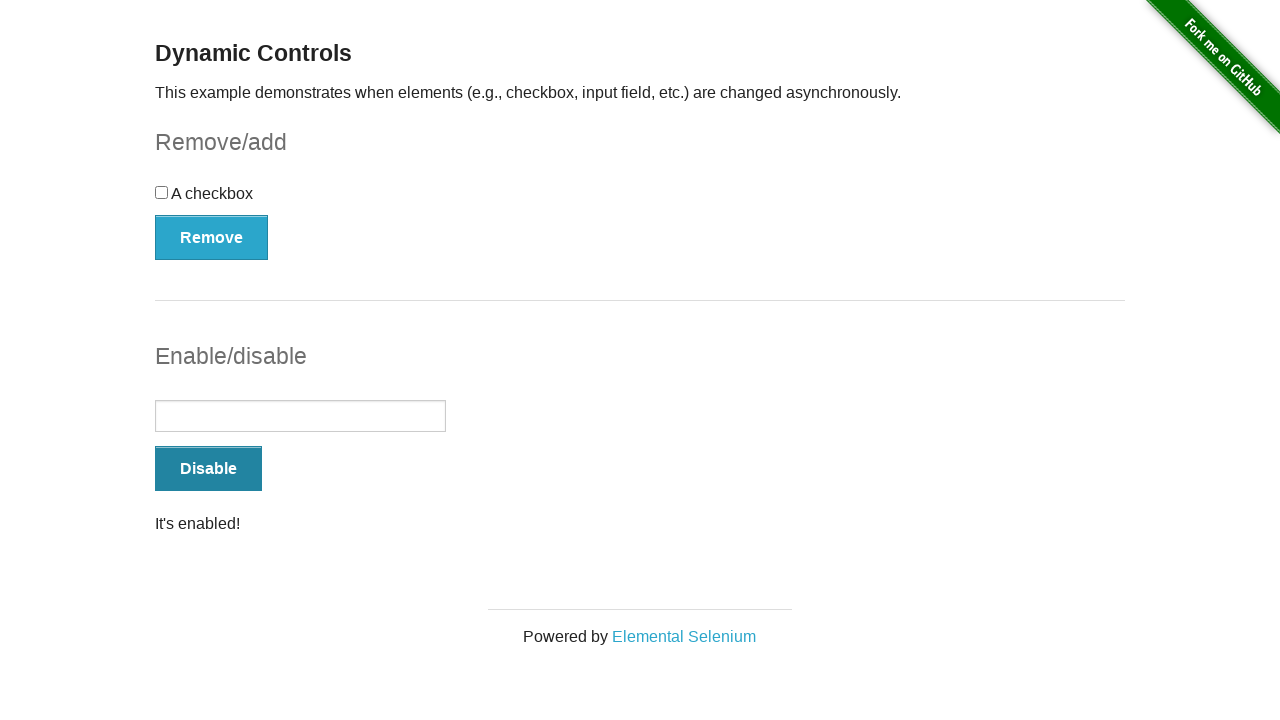

Located the input field element
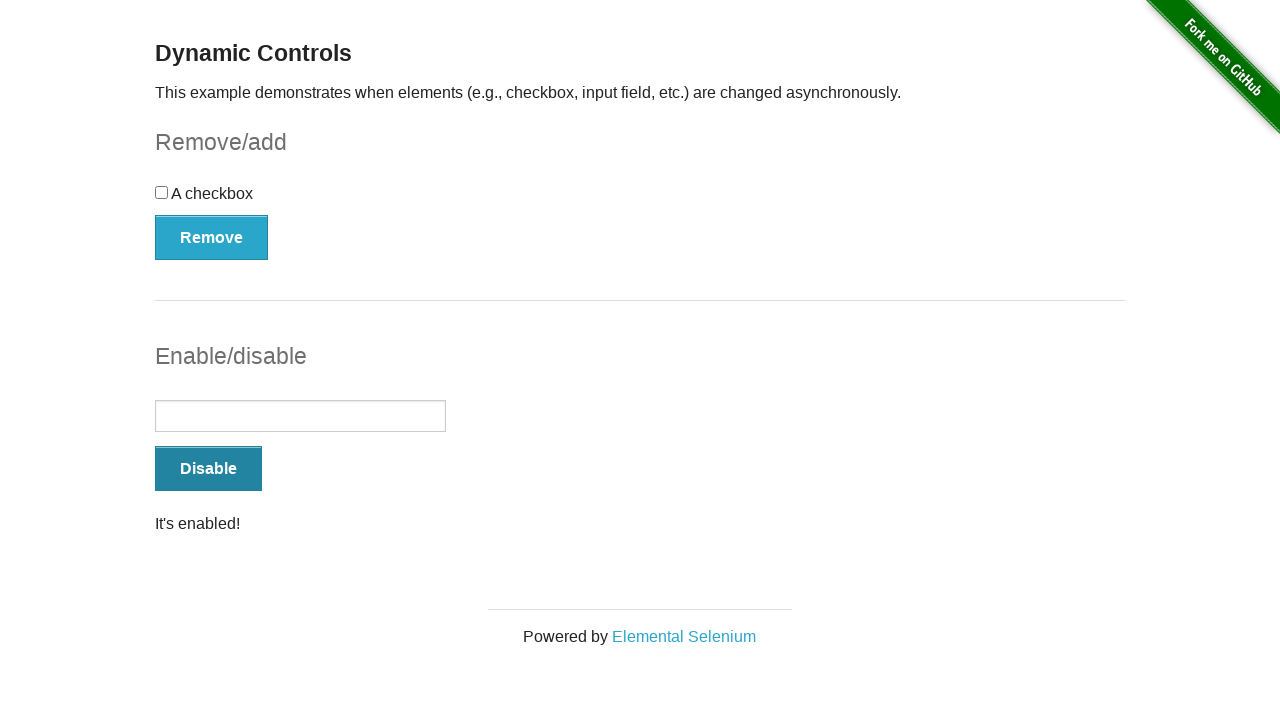

Verified that the input field is now enabled
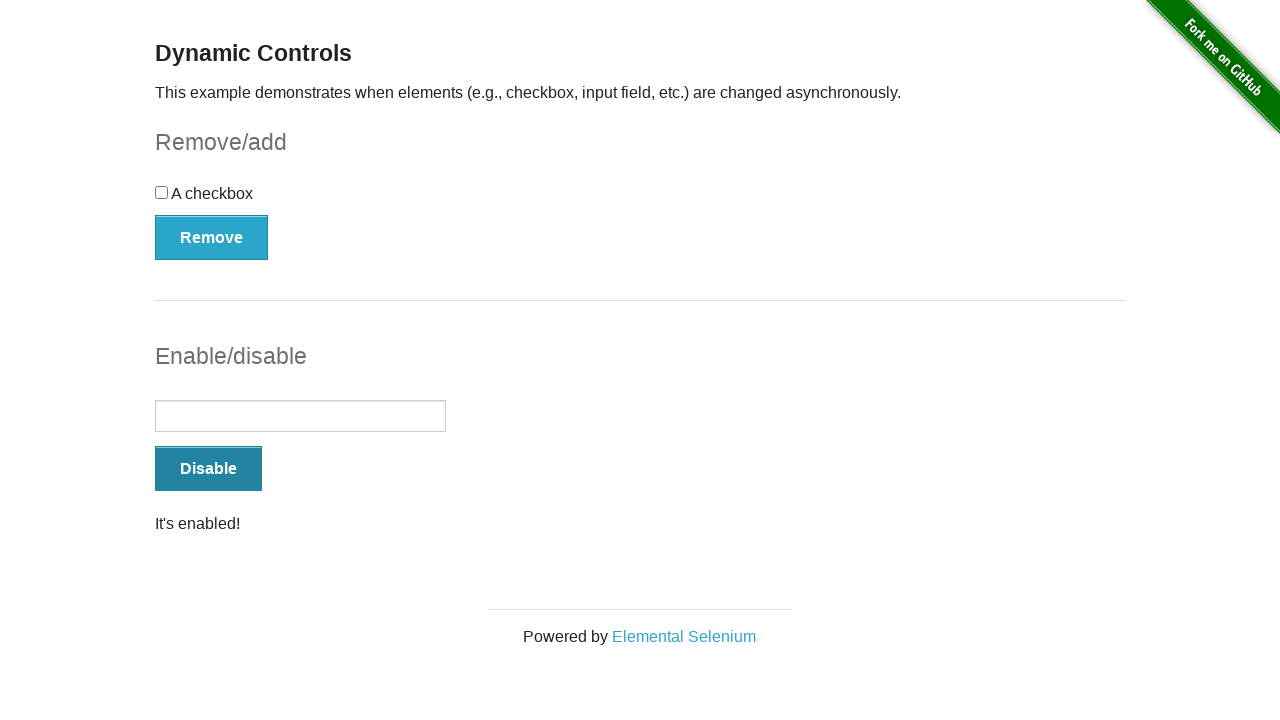

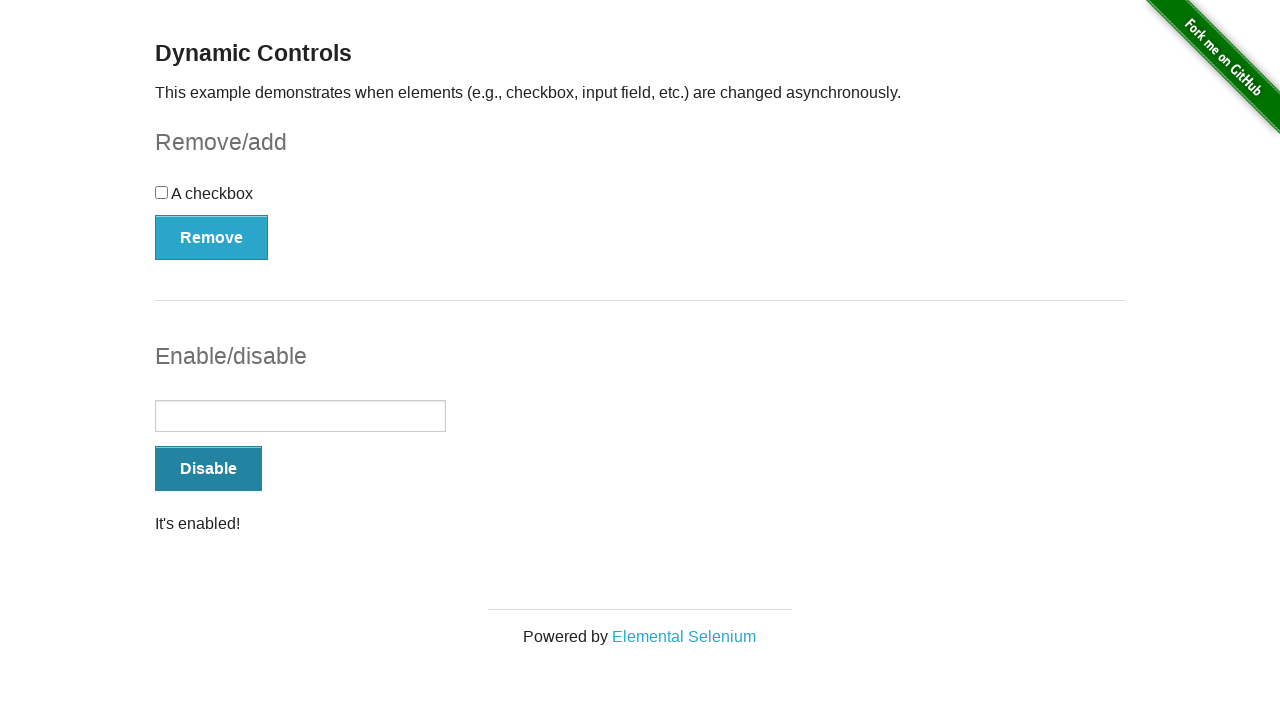